Tests Vue.js dropdown selection by choosing different options from a custom dropdown menu

Starting URL: https://mikerodham.github.io/vue-dropdowns/

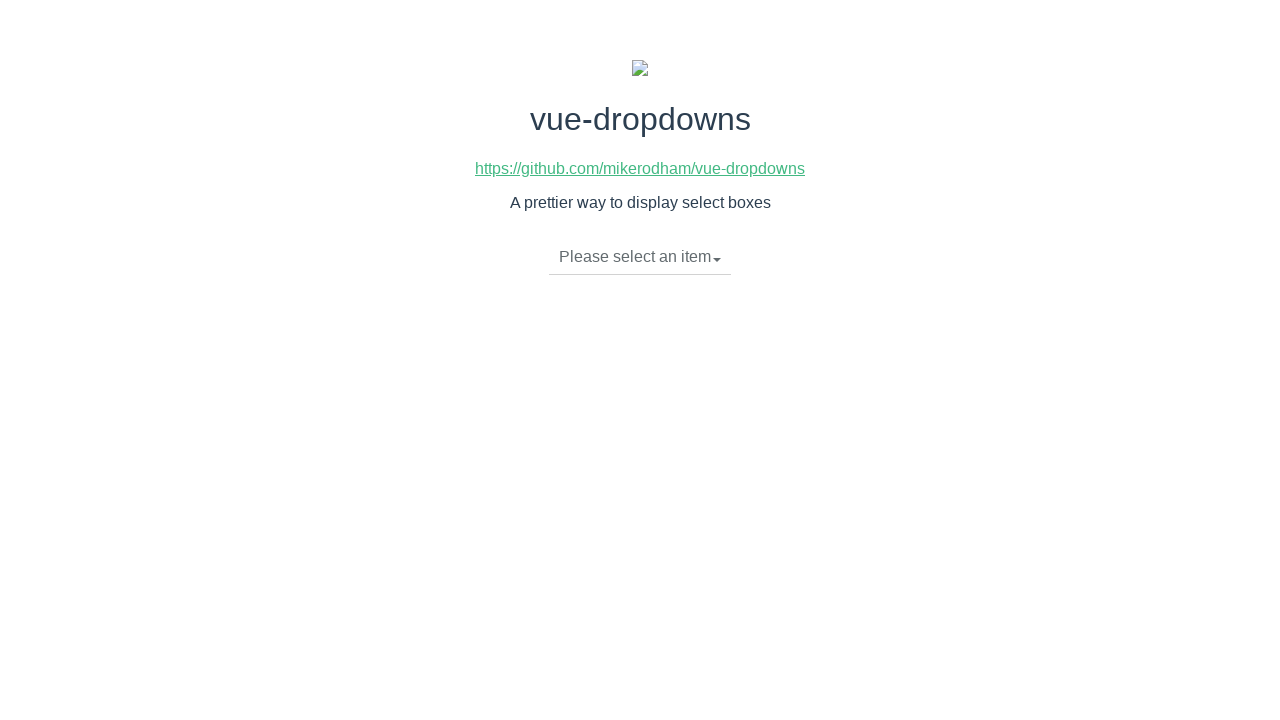

Clicked dropdown toggle to open menu at (640, 257) on li.dropdown-toggle
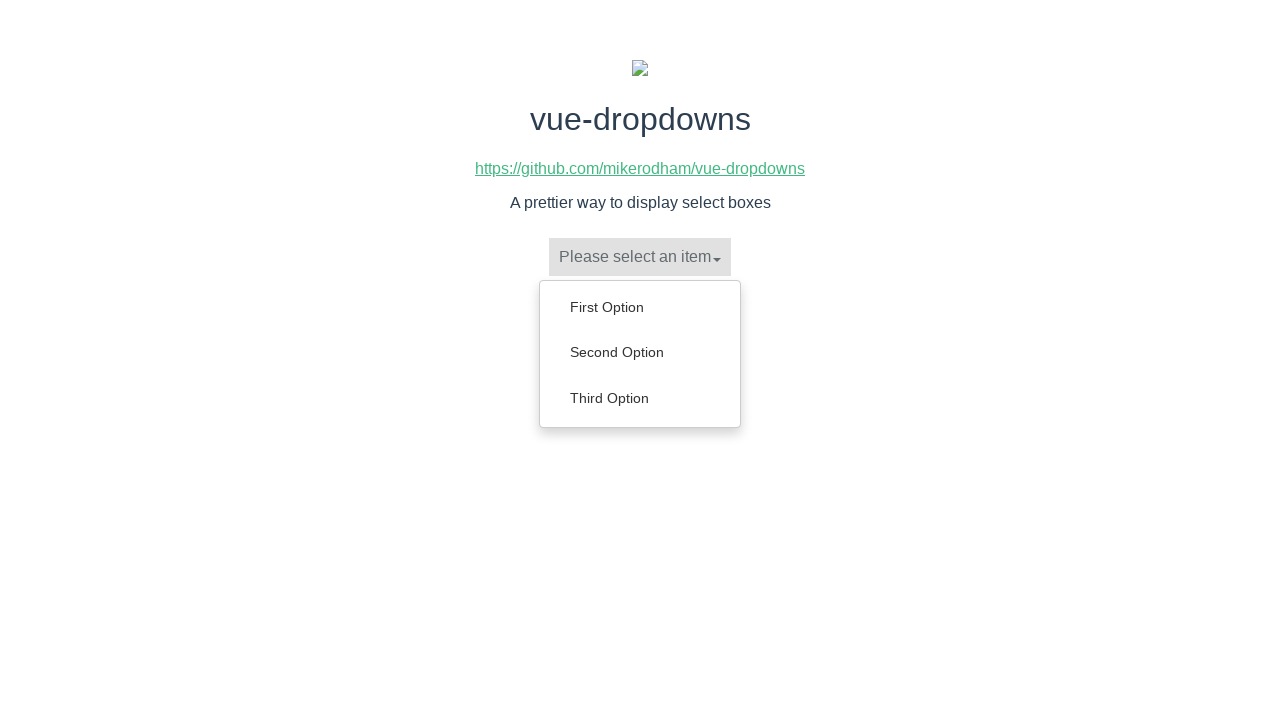

Dropdown menu loaded with options
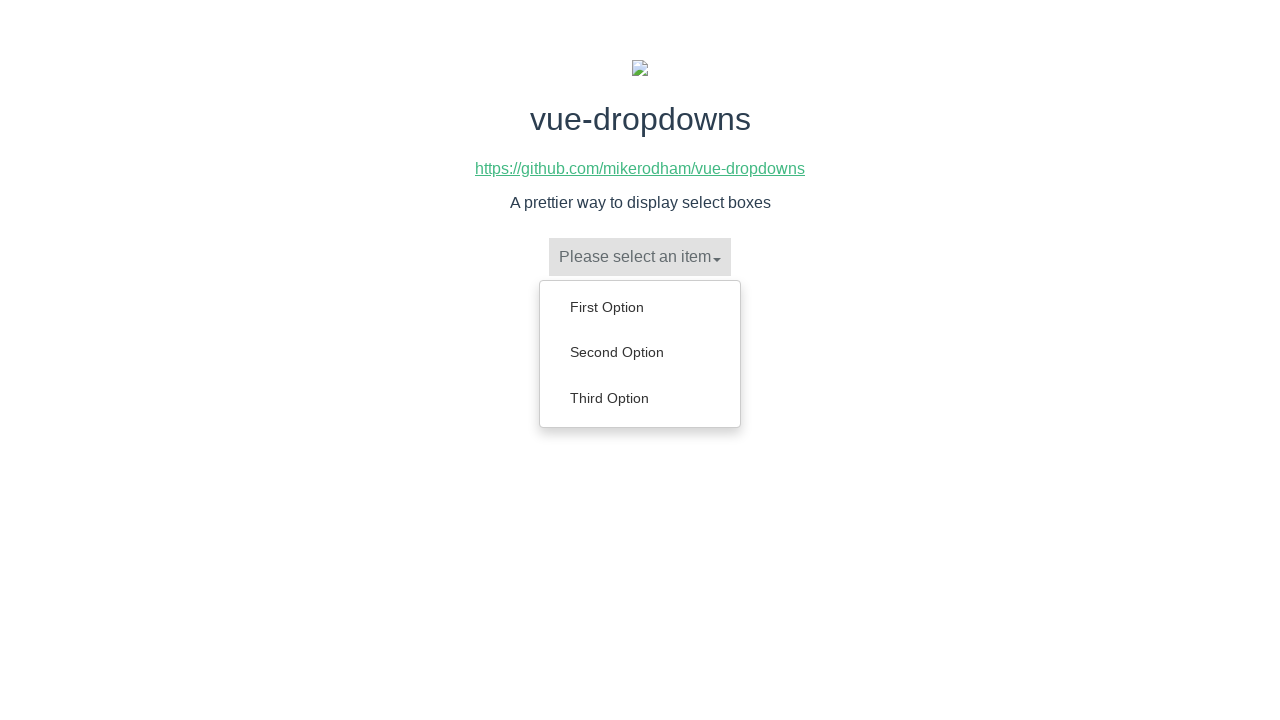

Selected 'Second Option' from dropdown menu at (640, 352) on ul.dropdown-menu a:has-text('Second Option')
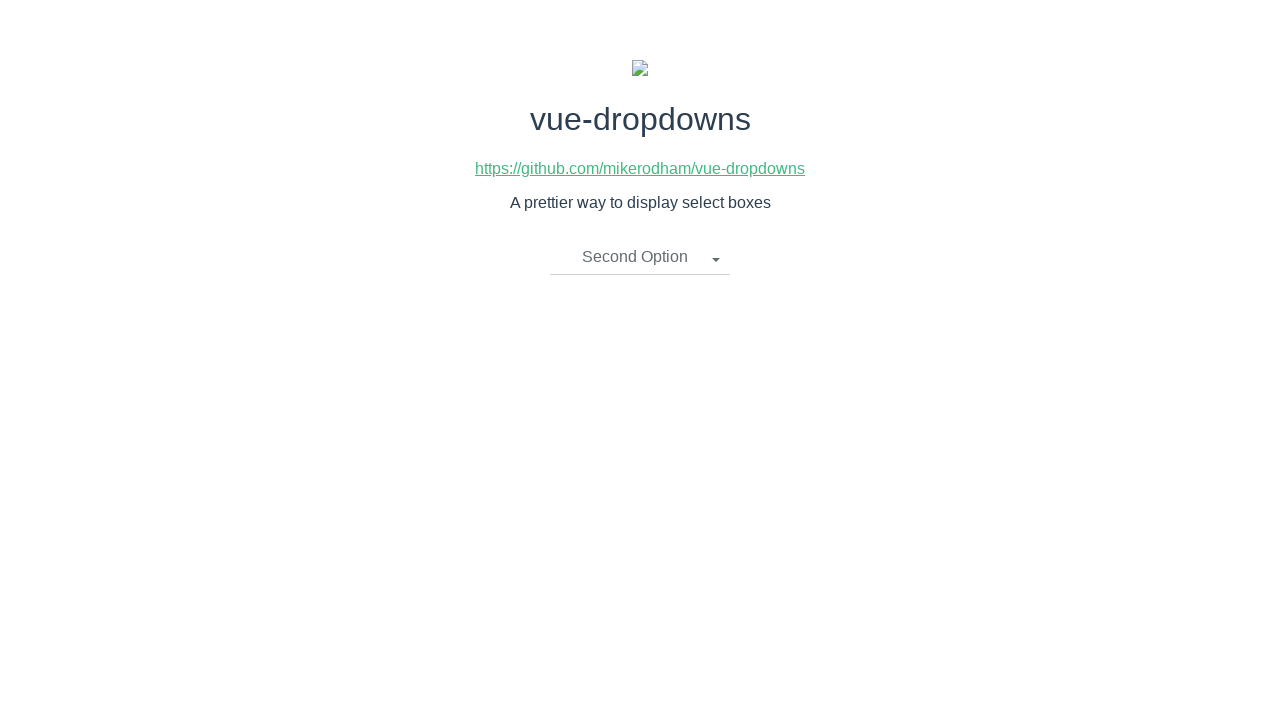

Verified that 'Second Option' is selected
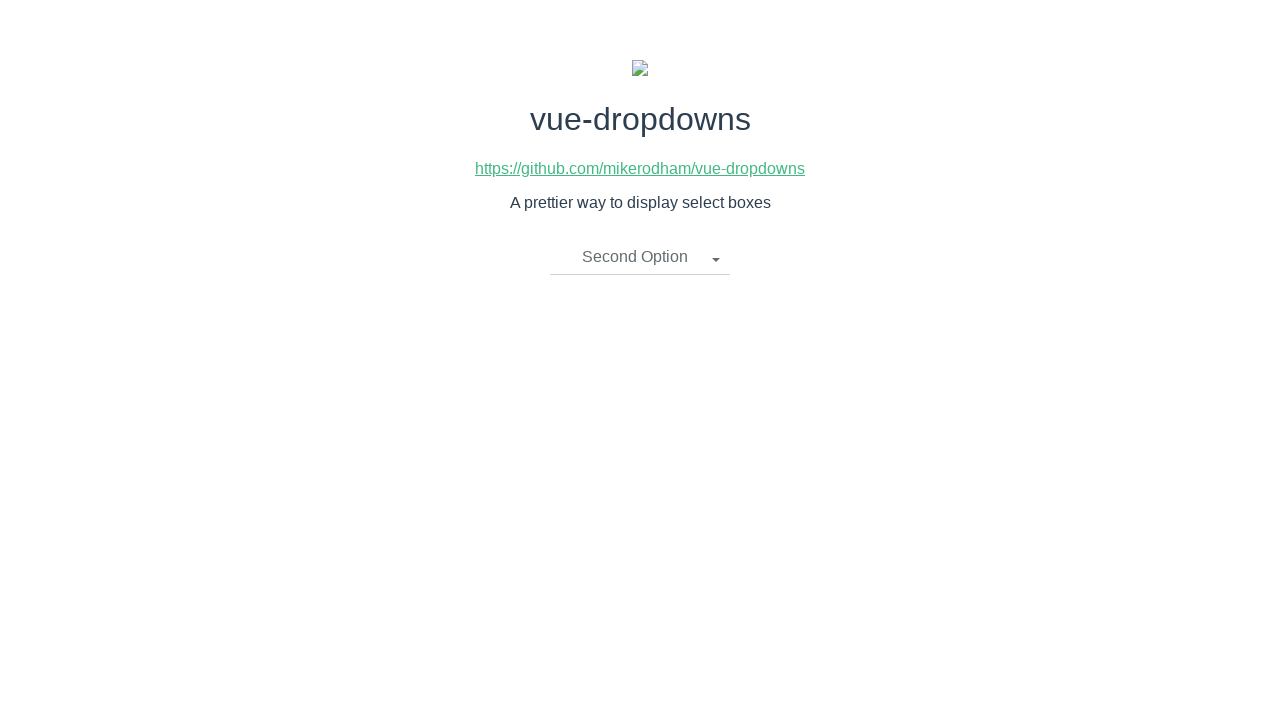

Clicked dropdown toggle to open menu at (640, 257) on li.dropdown-toggle
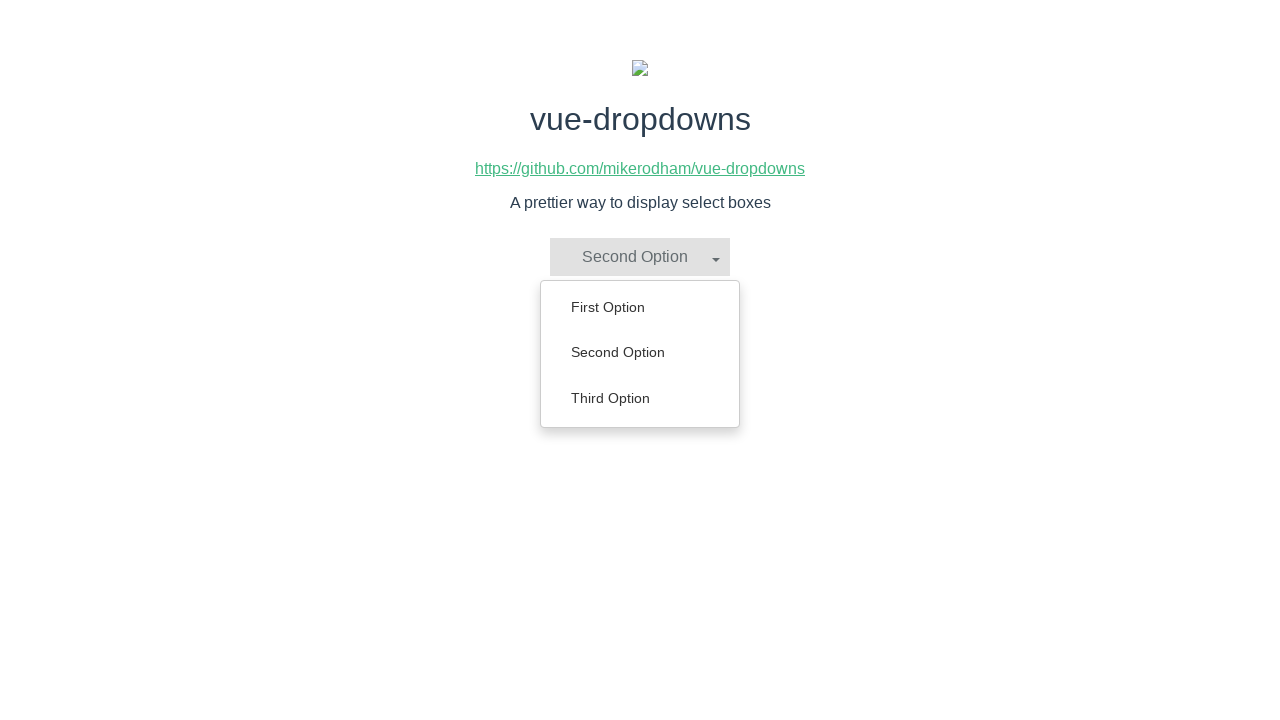

Dropdown menu loaded with options
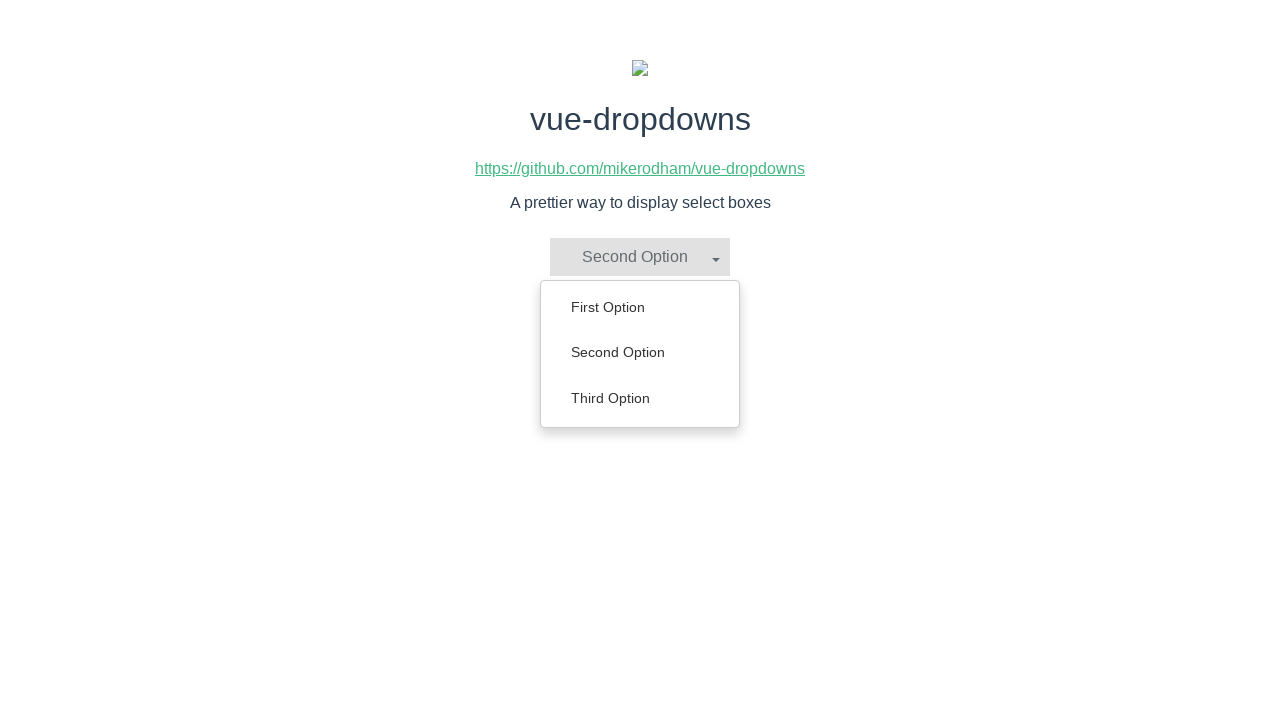

Selected 'First Option' from dropdown menu at (640, 307) on ul.dropdown-menu a:has-text('First Option')
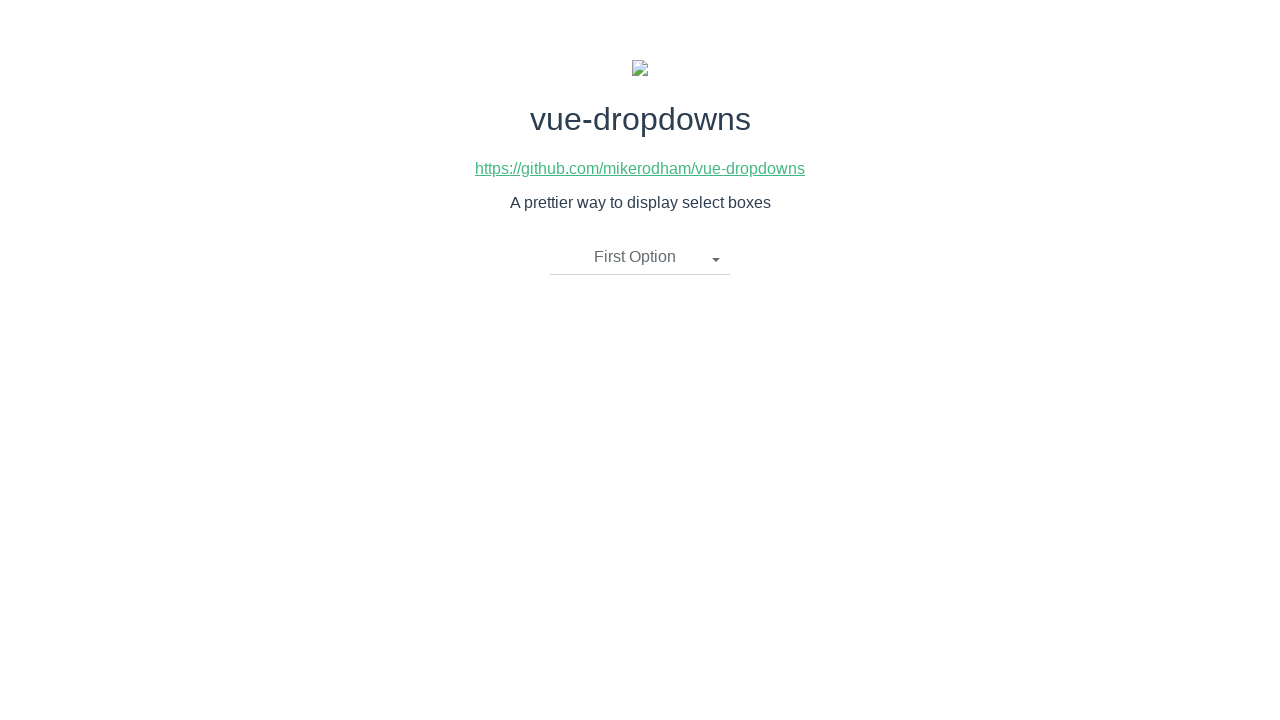

Verified that 'First Option' is selected
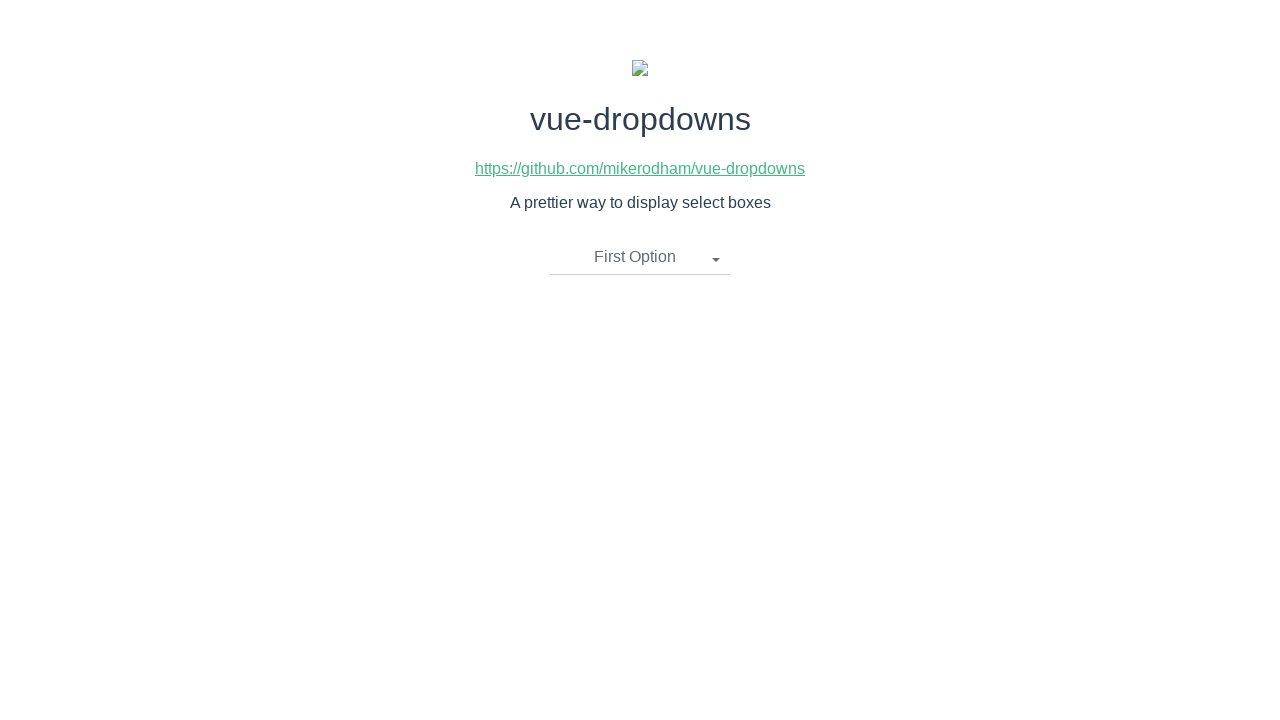

Clicked dropdown toggle to open menu at (640, 257) on li.dropdown-toggle
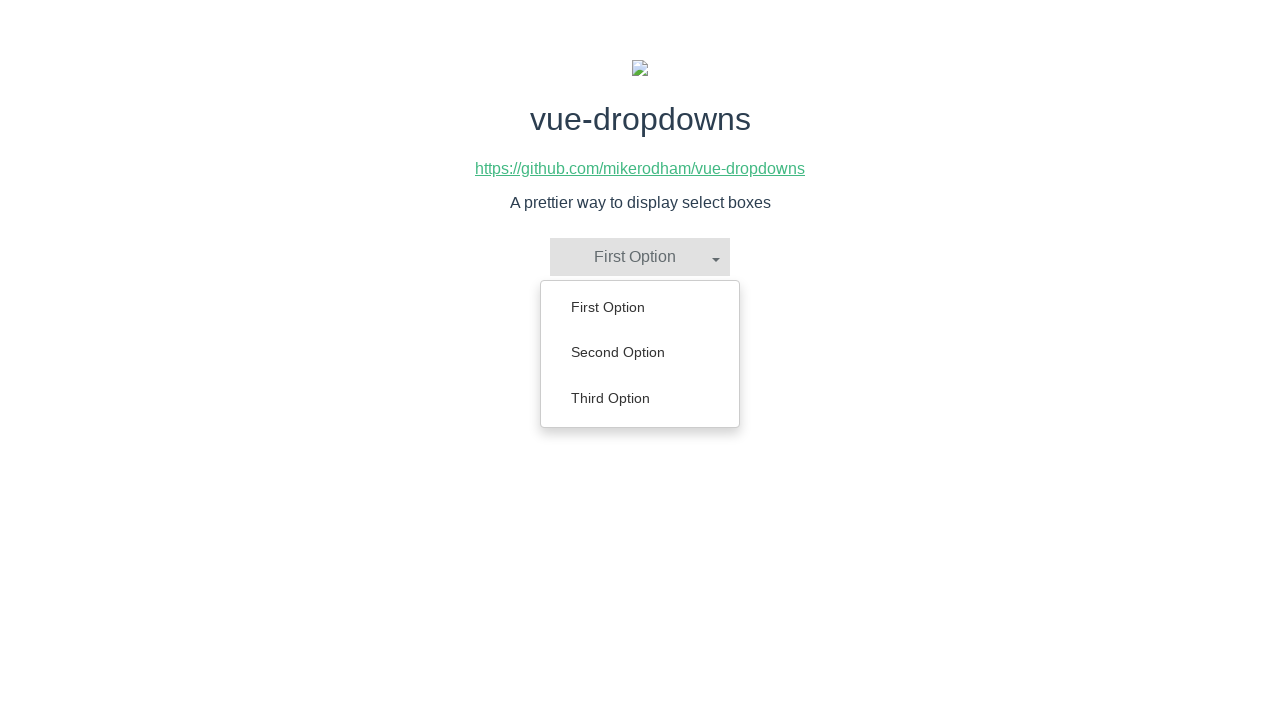

Dropdown menu loaded with options
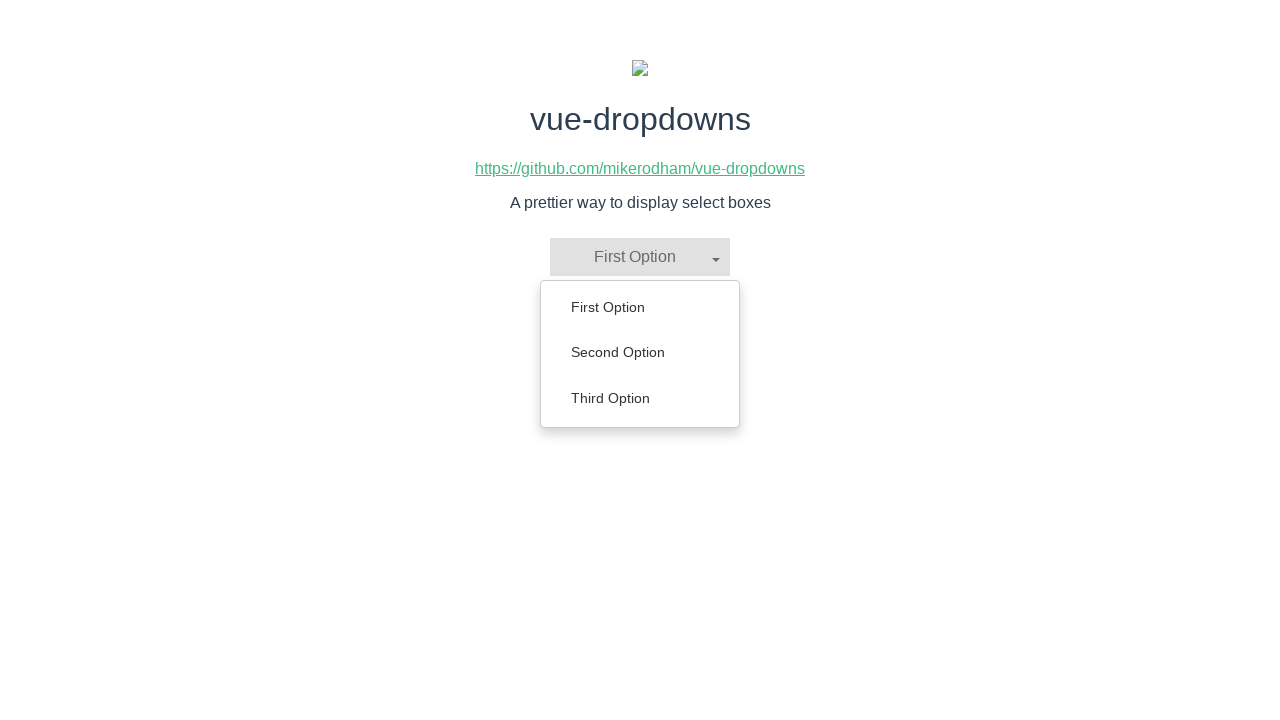

Selected 'Third Option' from dropdown menu at (640, 398) on ul.dropdown-menu a:has-text('Third Option')
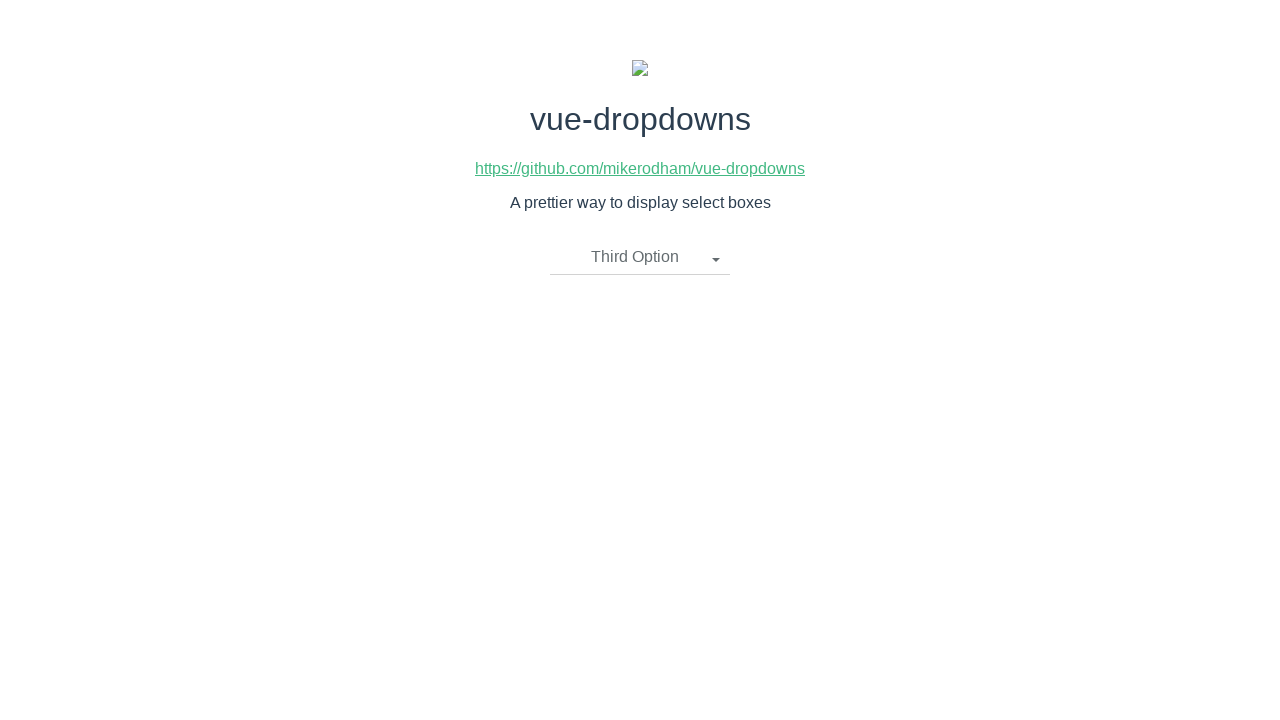

Verified that 'Third Option' is selected
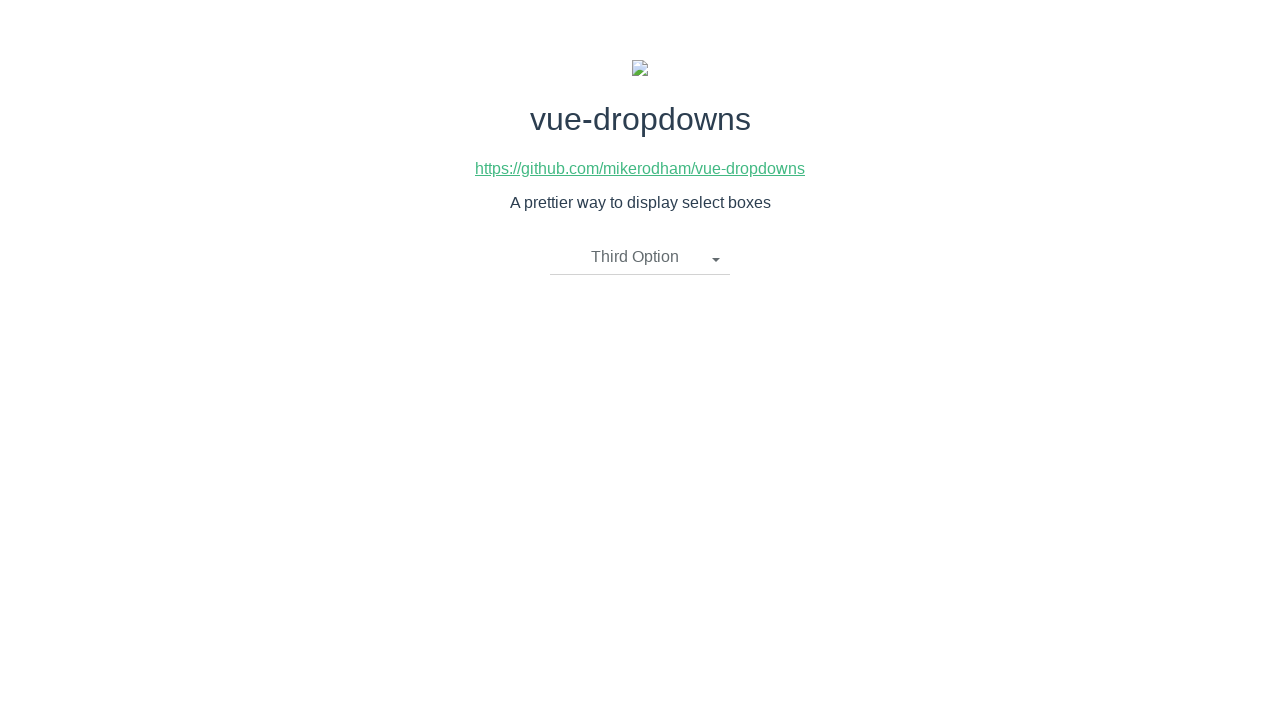

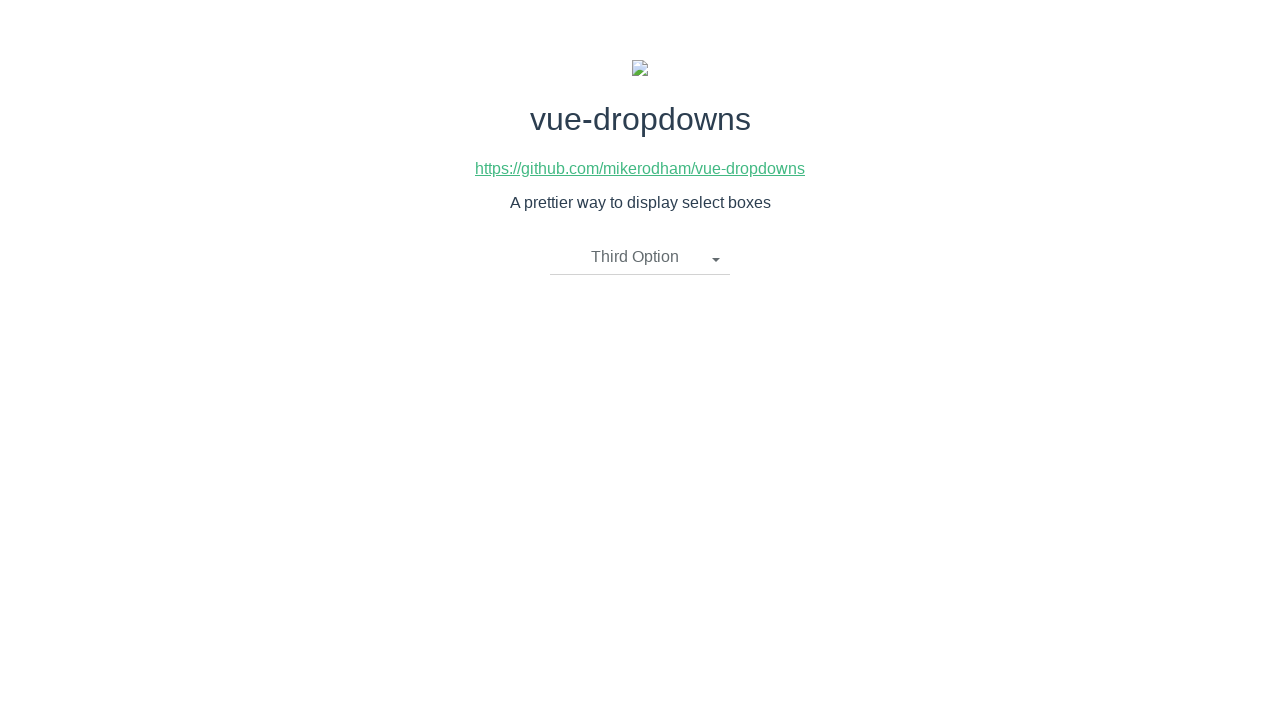